Tests window handling functionality by opening new windows and closing all windows except the parent window

Starting URL: https://www.leafground.com/window.xhtml

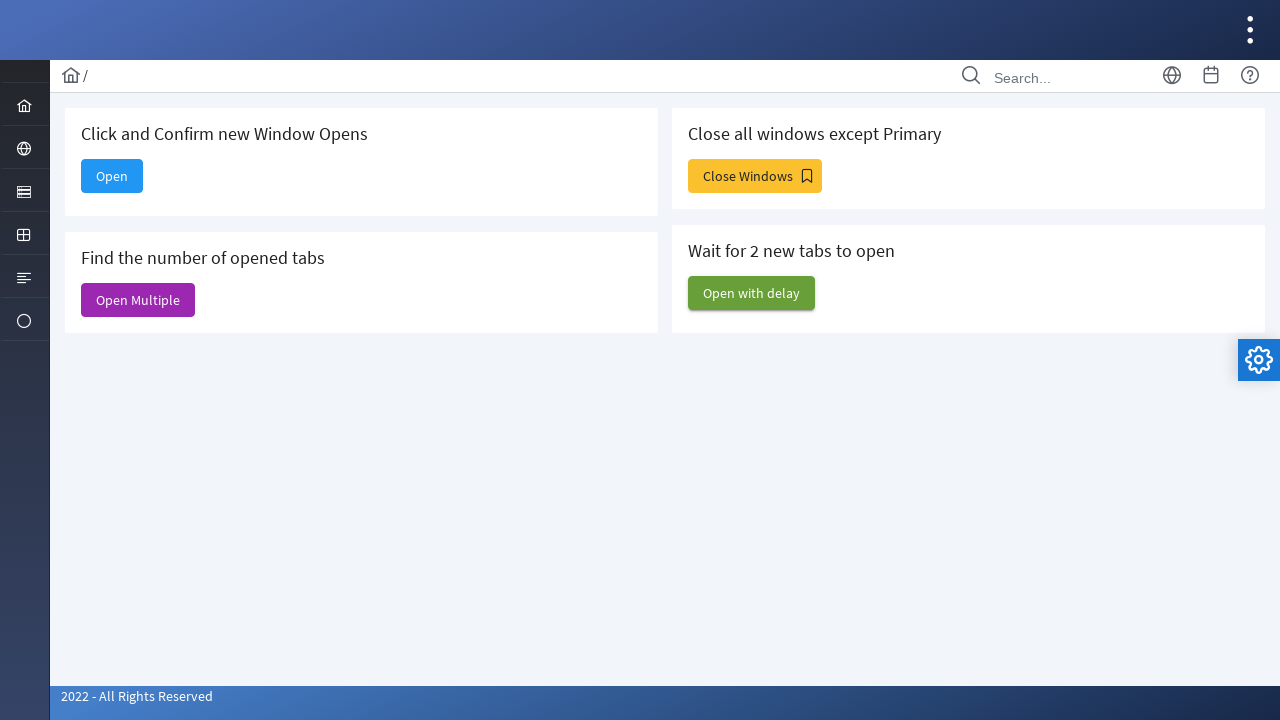

Stored parent window/page context
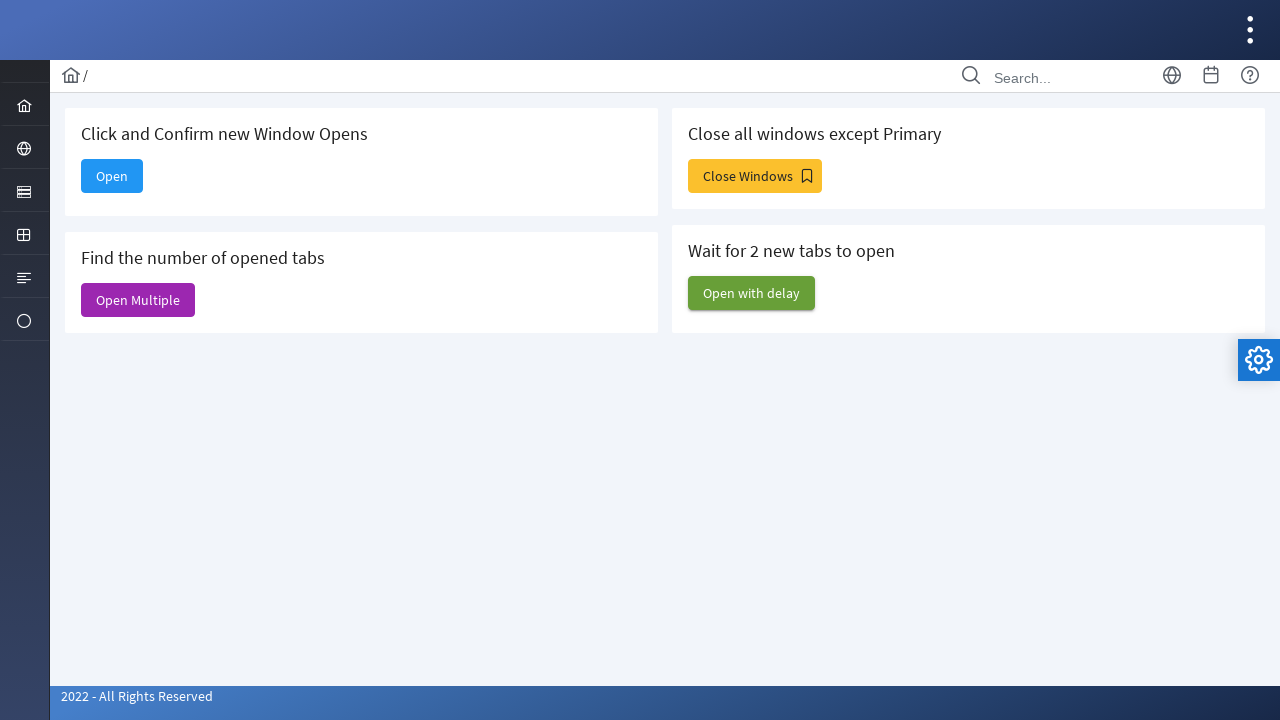

Clicked button to open new window at (112, 176) on xpath=//*[@id="j_idt88:new"]/span
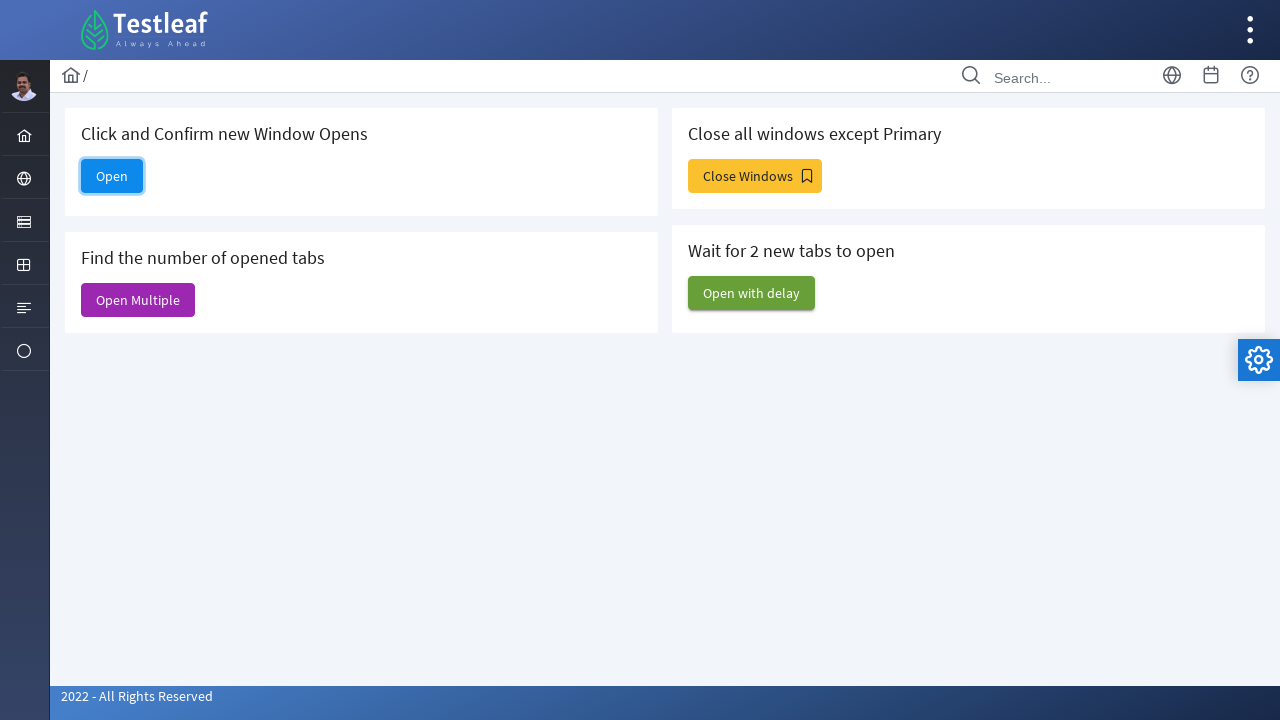

New window opened and stored as new_page
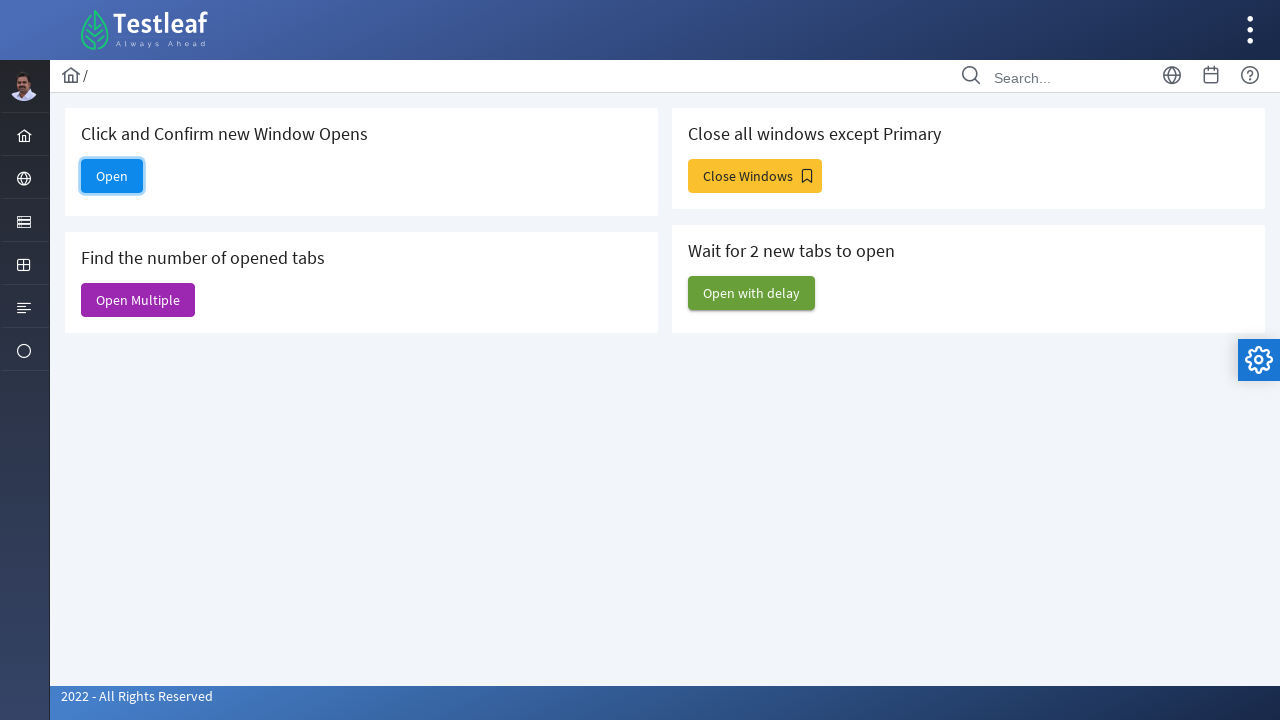

Clicked button to open multiple windows at (755, 176) on xpath=//*[@id="j_idt88:j_idt93"]/span[2]
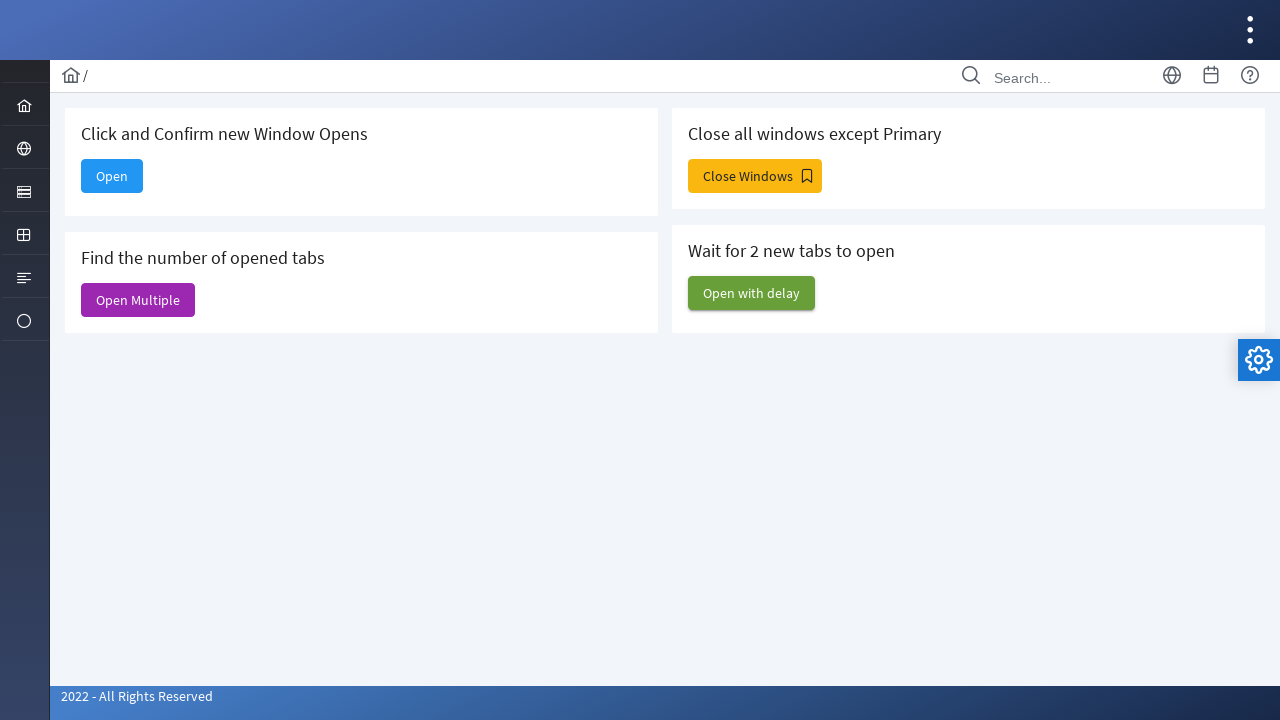

Retrieved all open pages from context
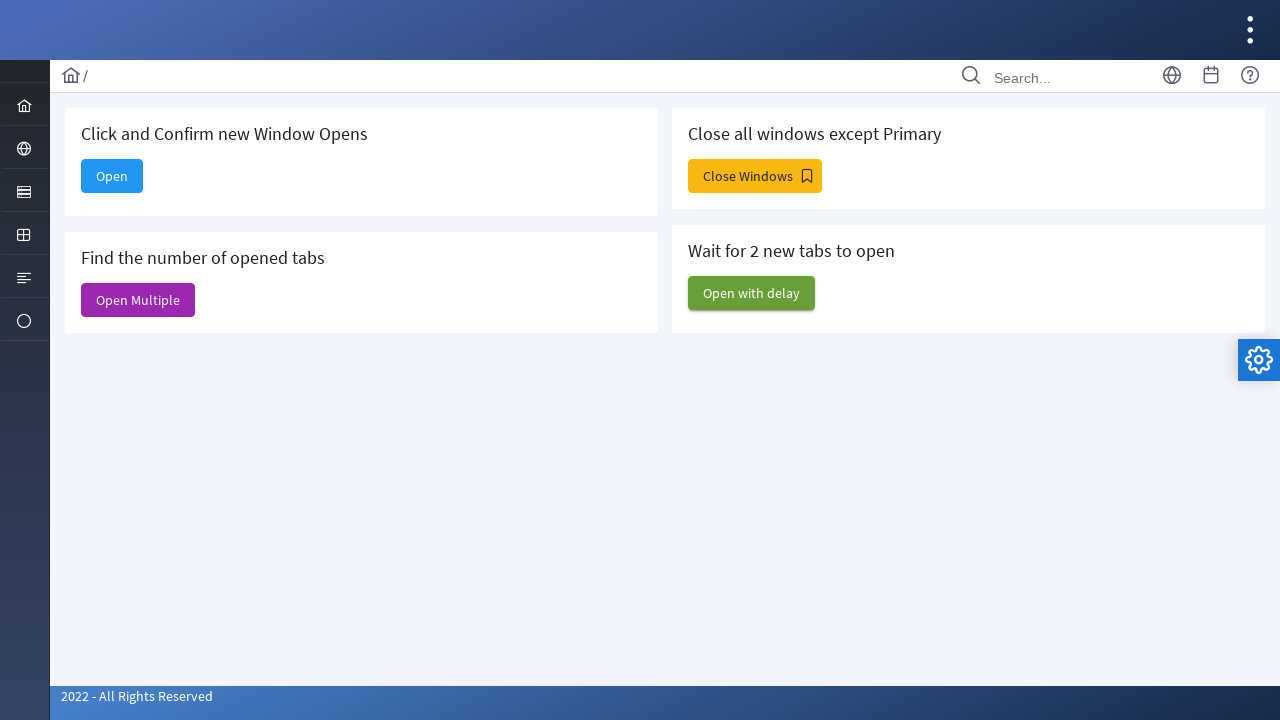

Closed child window
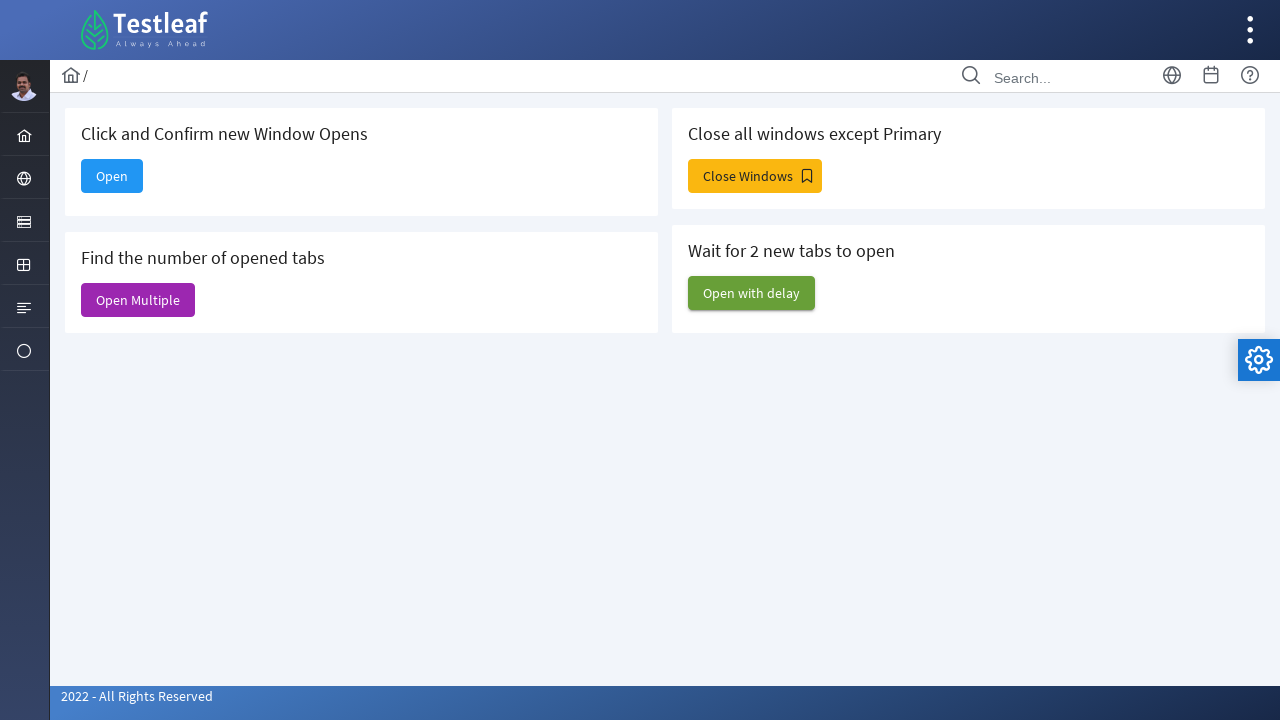

Closed child window
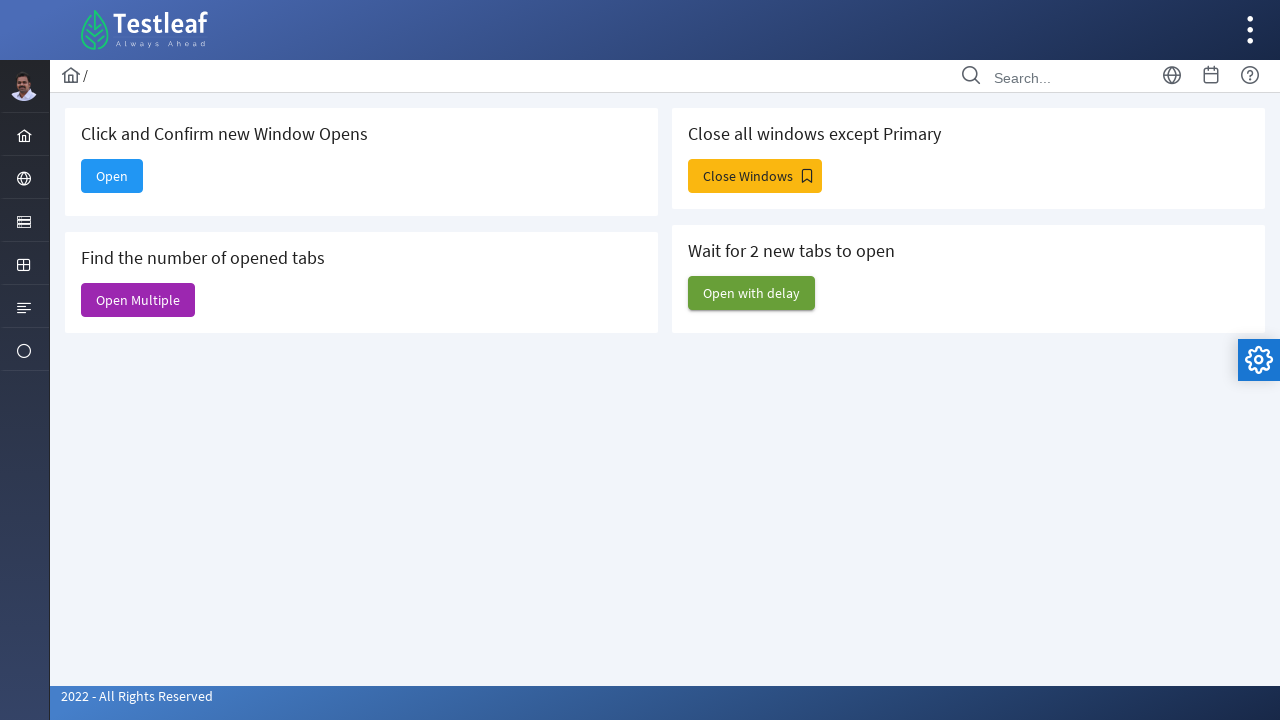

Closed child window
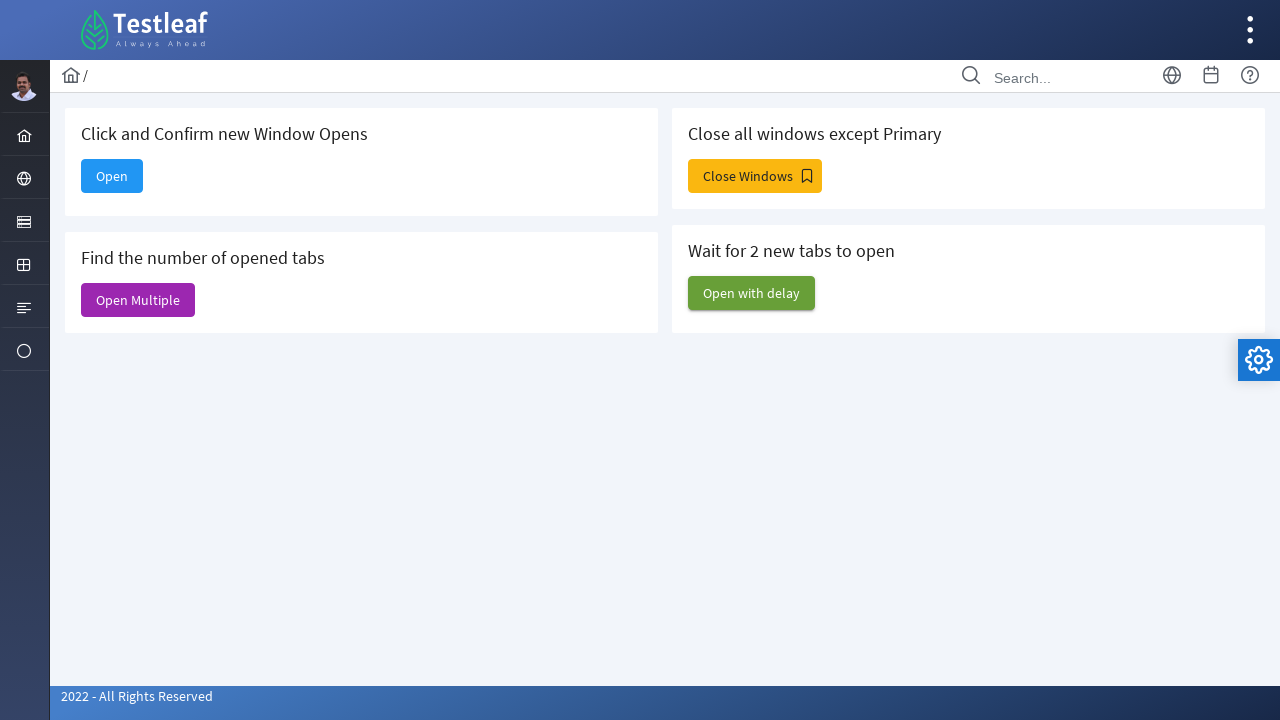

Closed child window
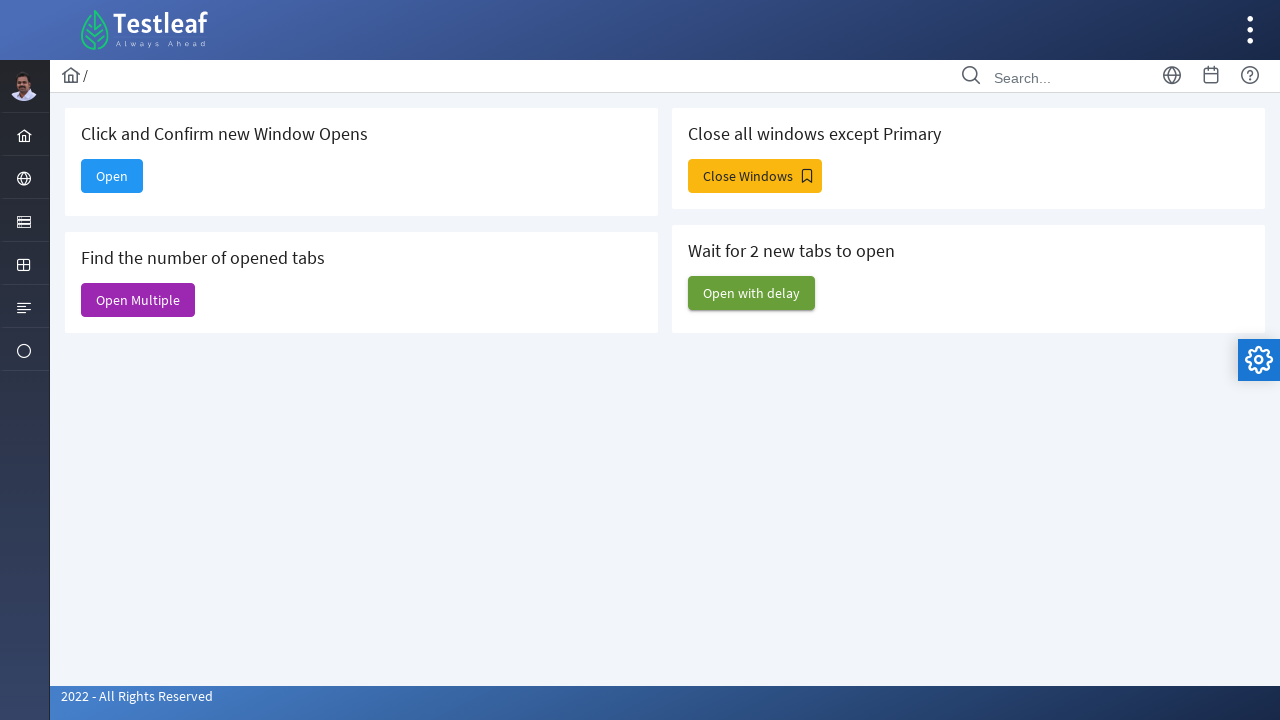

Closed child window
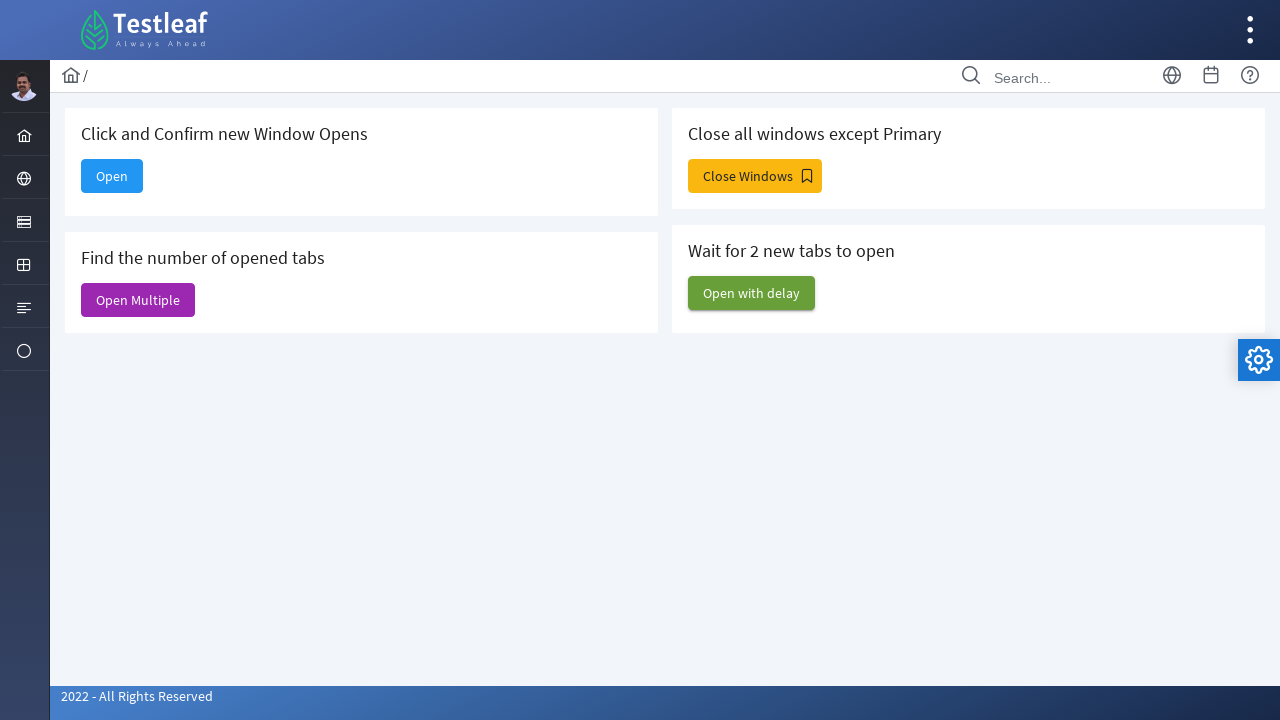

Closed child window
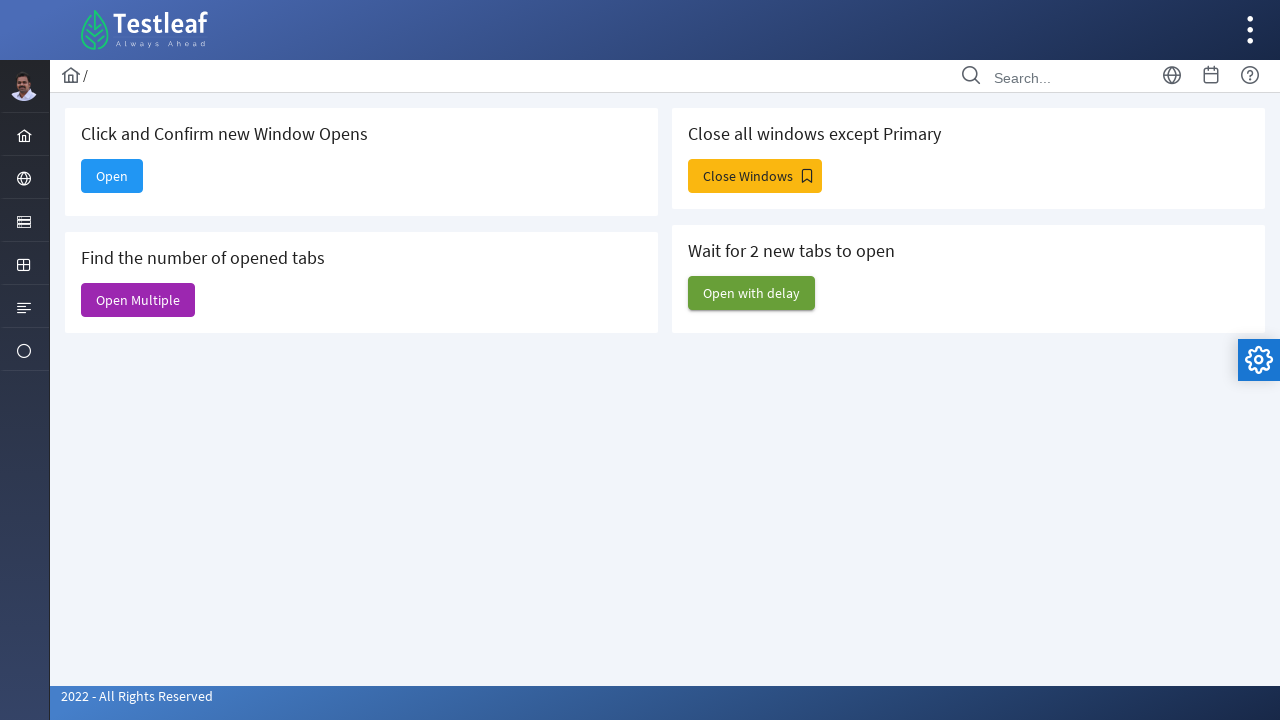

Closed child window
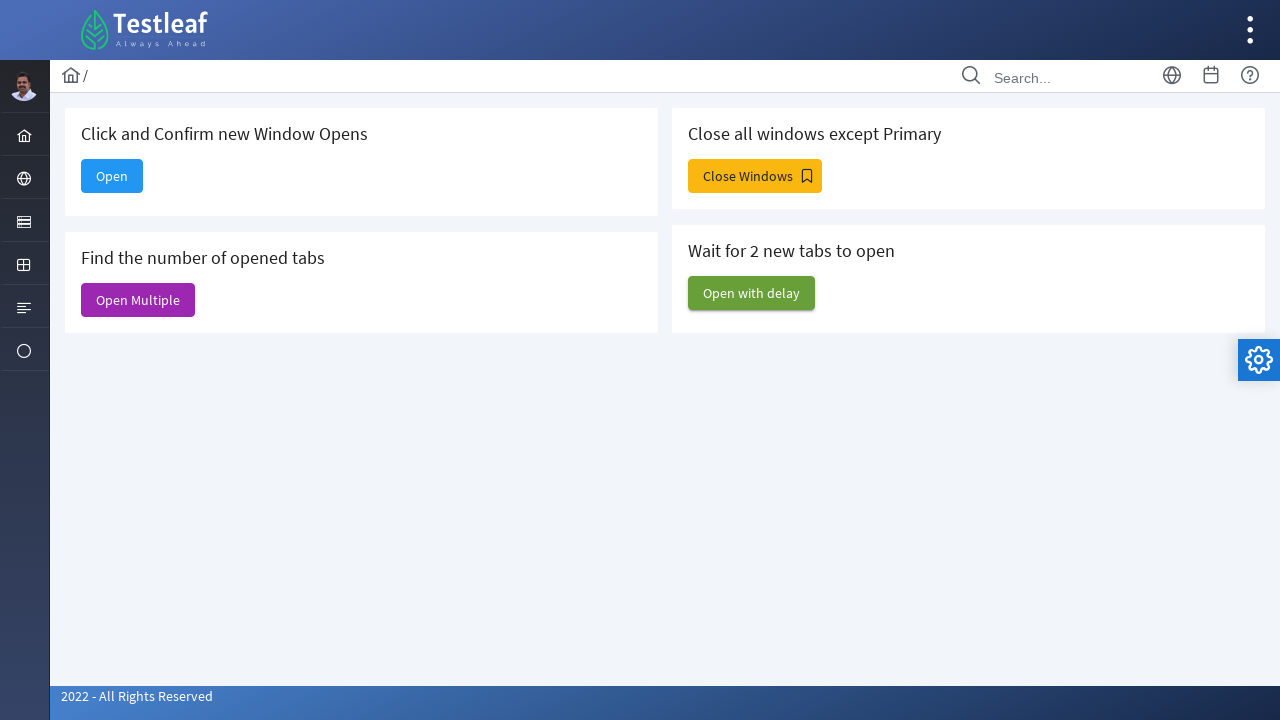

All child windows closed, parent window remains
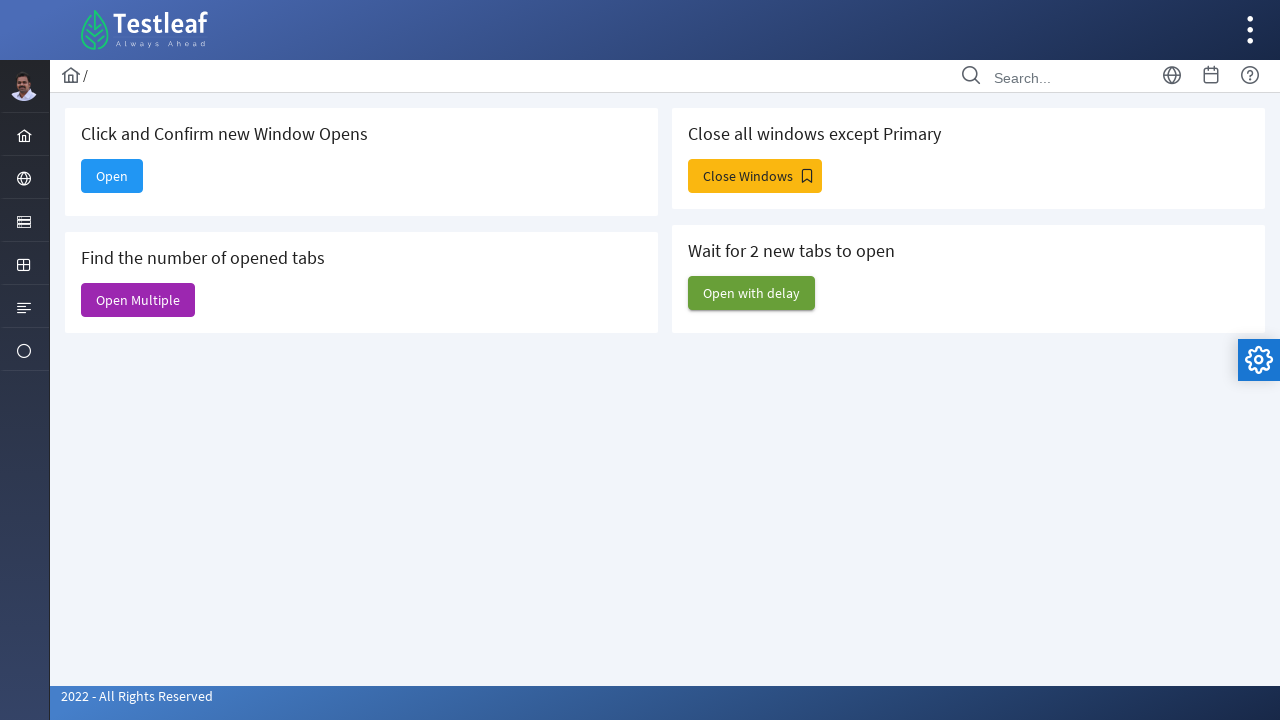

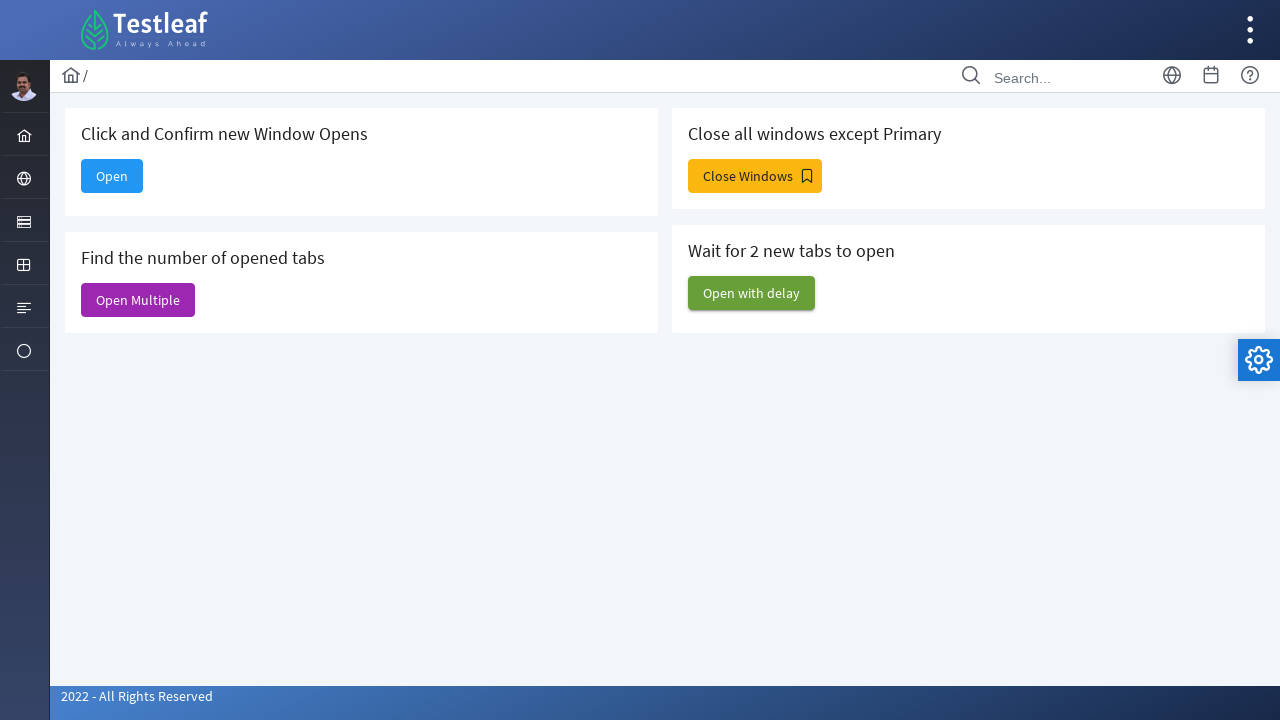